Tests registration form with maximum length username (40 chars) and password (20 chars), verifying successful registration message appears.

Starting URL: https://anatoly-karpovich.github.io/demo-login-form/

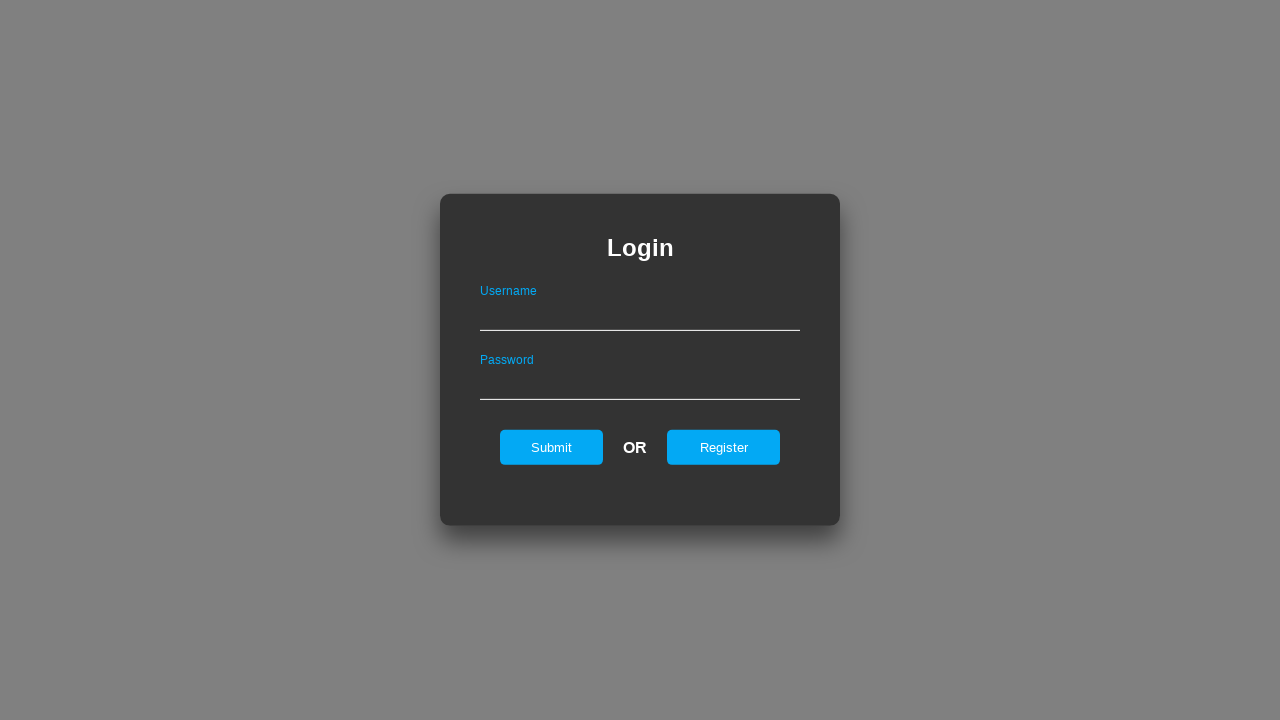

Clicked Register button on login page at (724, 447) on #registerOnLogin
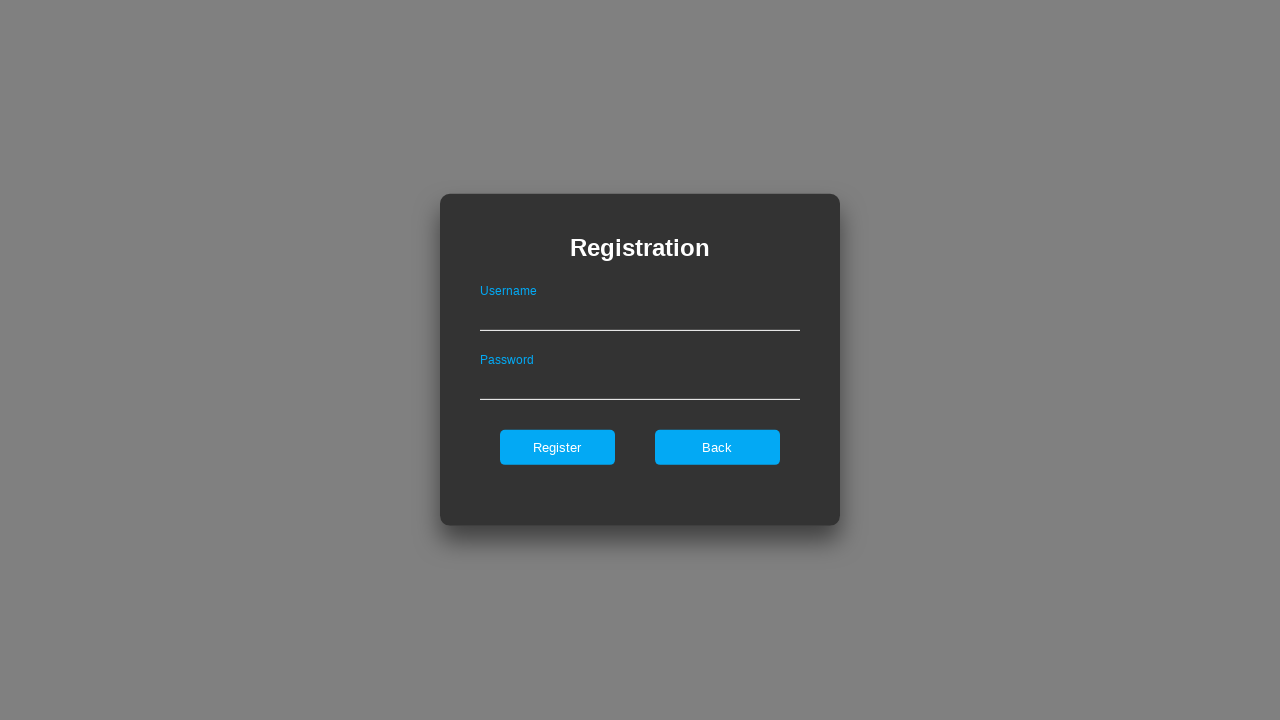

Registration form loaded and became visible
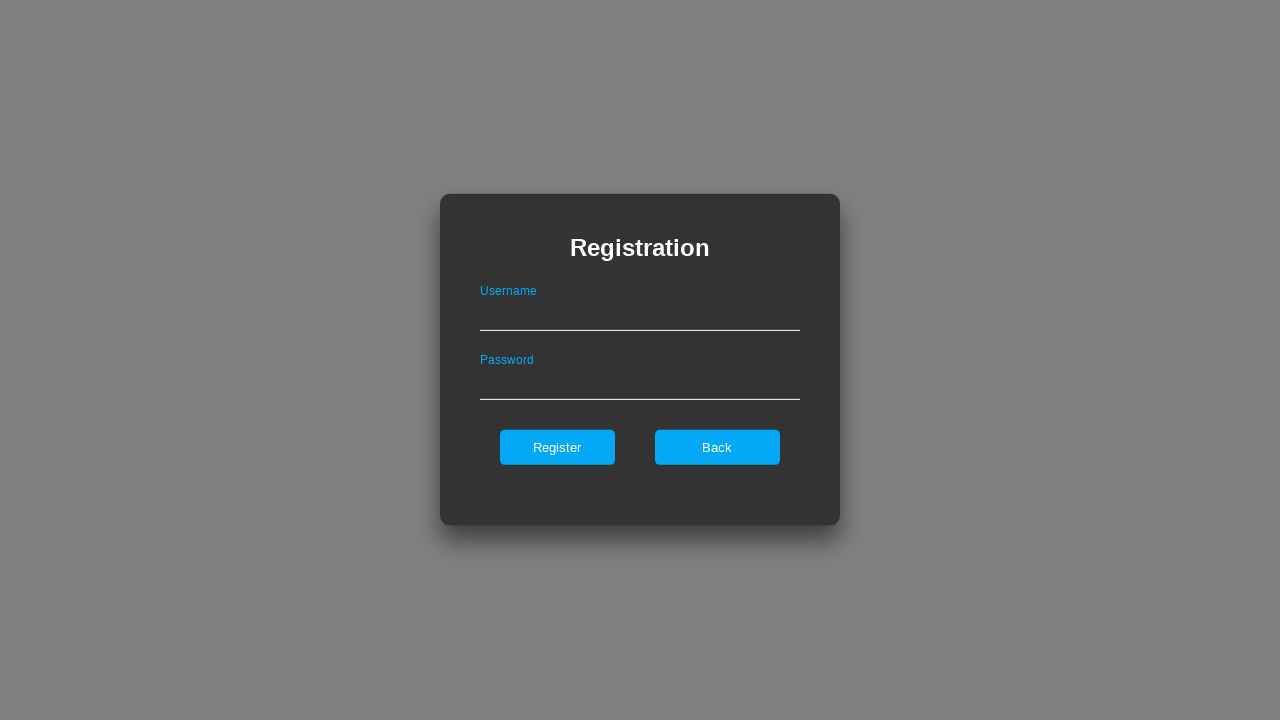

Filled username field with maximum length value (40 characters) on #userNameOnRegister
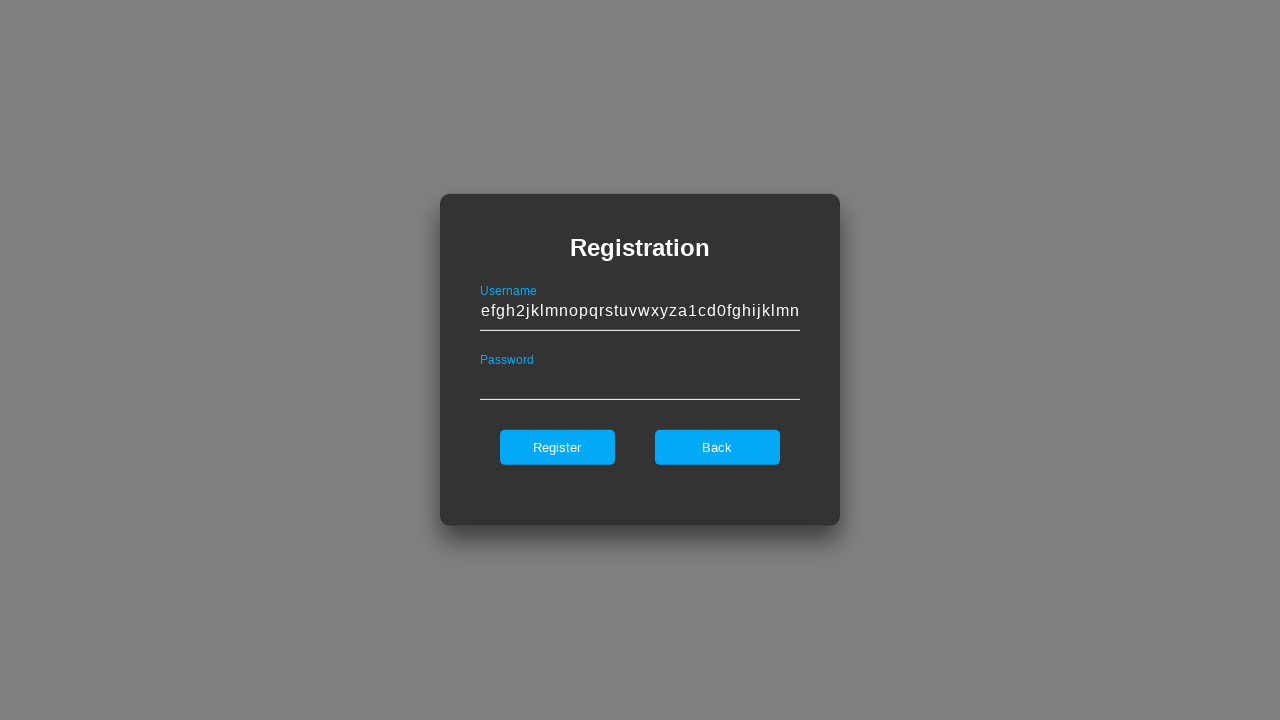

Filled password field with maximum length value (20 characters) on #passwordOnRegister
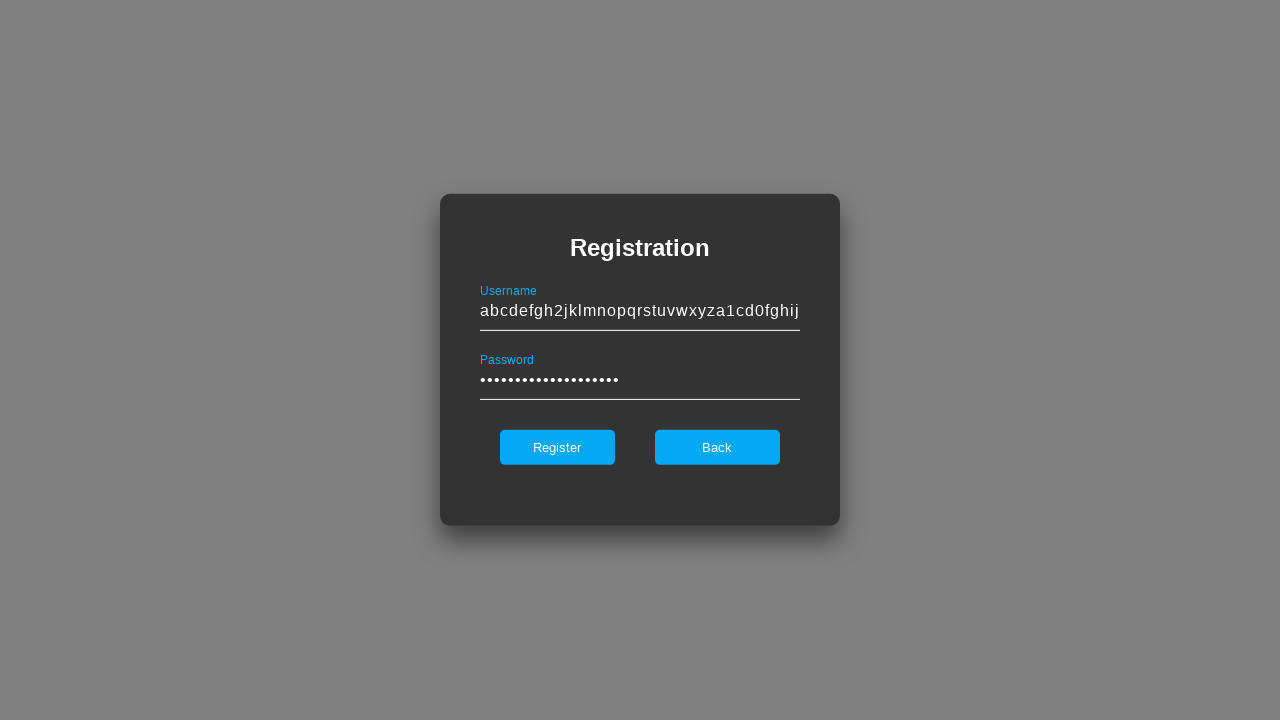

Clicked Register button to submit registration form at (557, 447) on #register
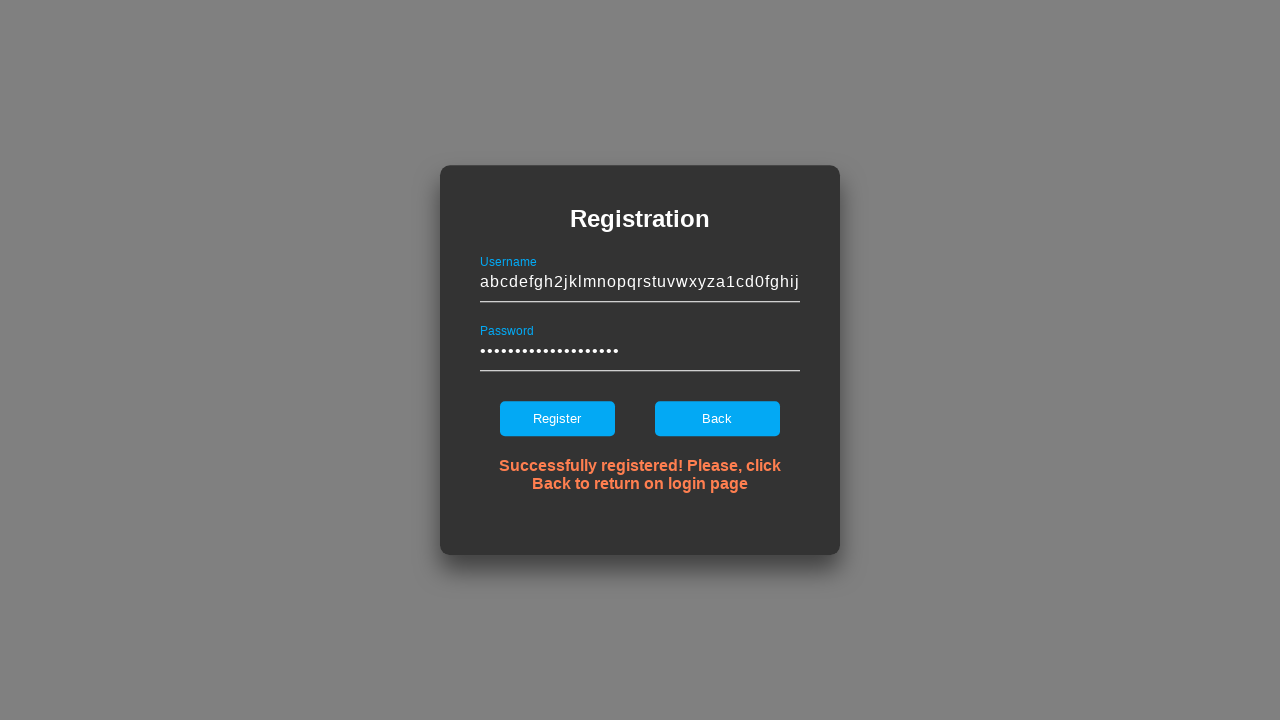

Verified success message 'Successfully registered! Please, click Back to return on login page' appeared
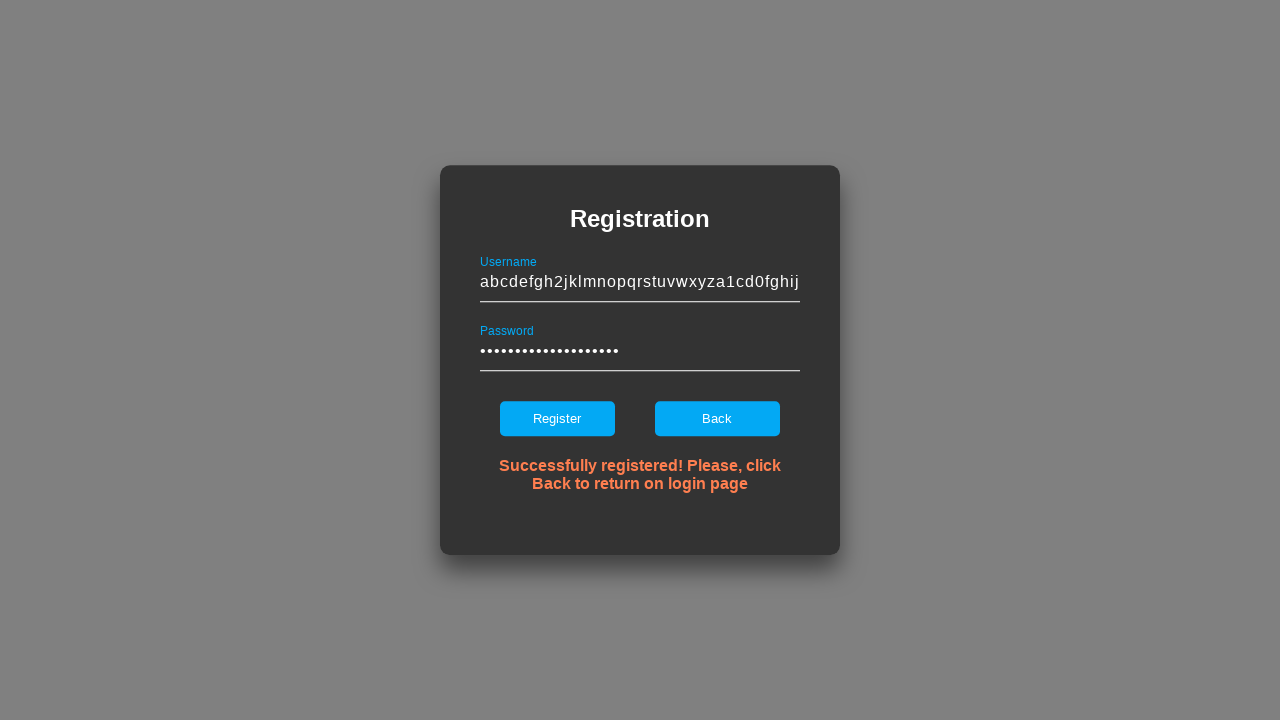

Verified Back button is visible
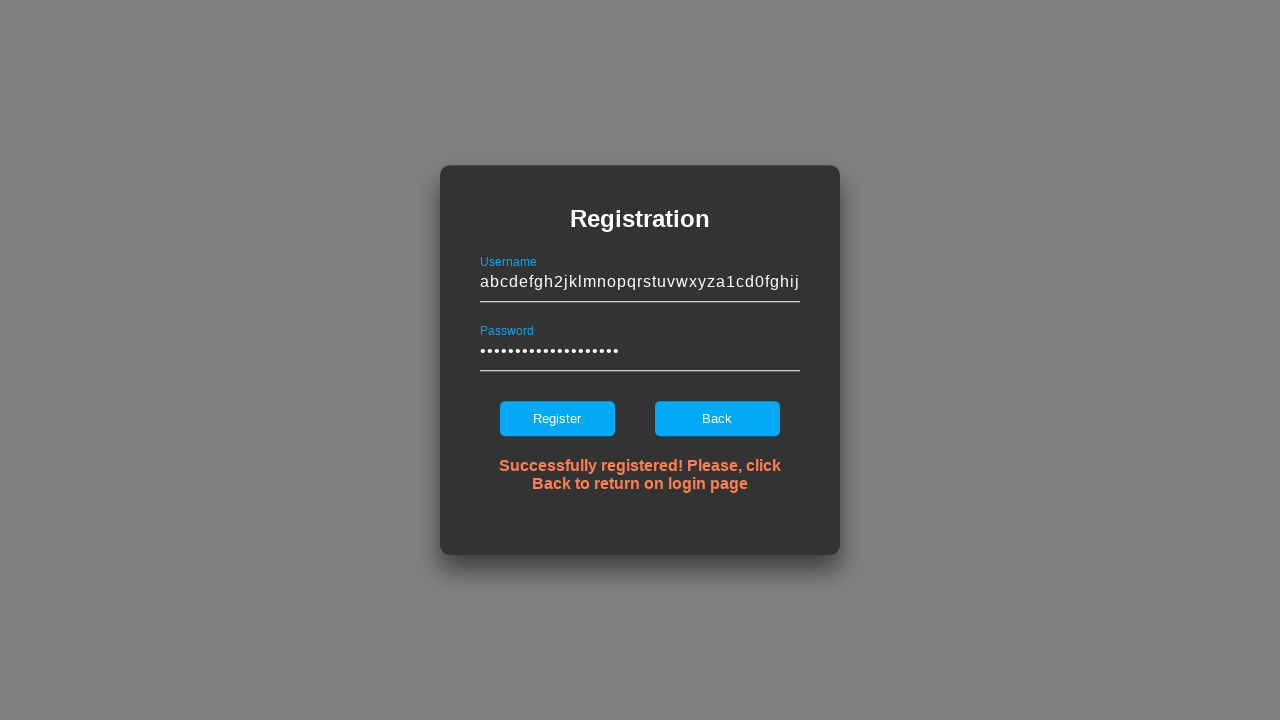

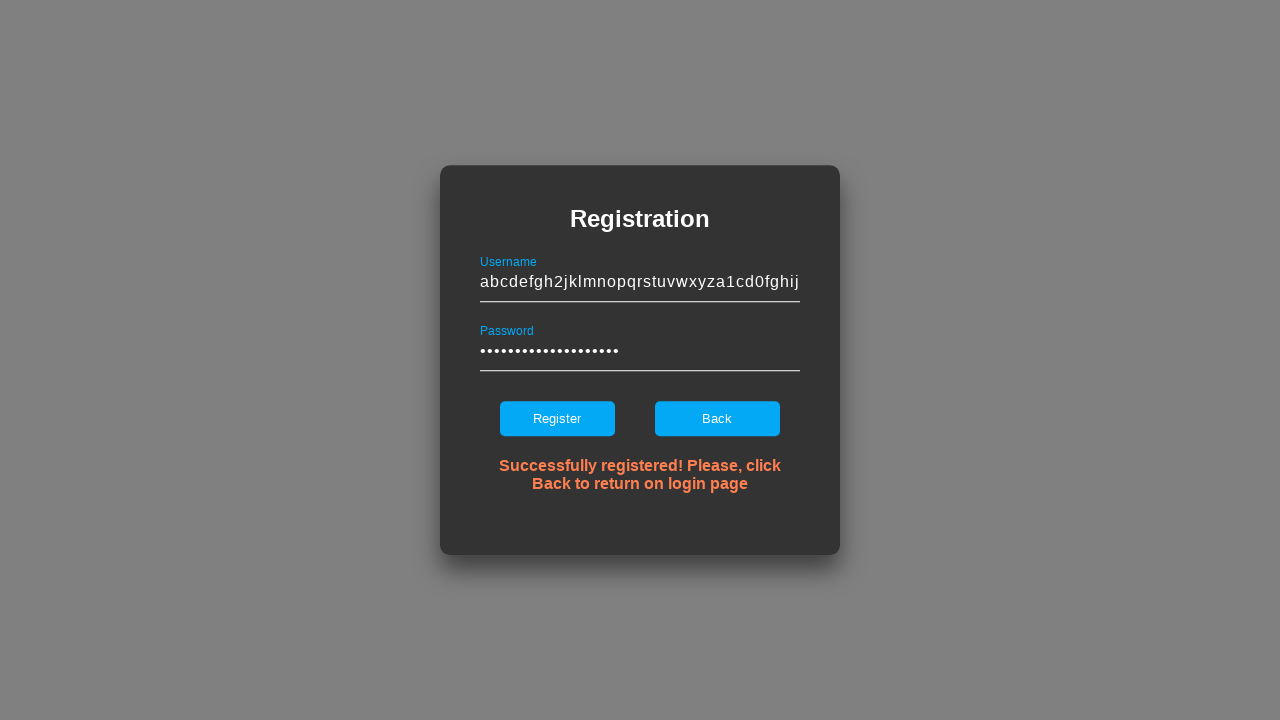